Tests navbar navigation by clicking Join menu and then Memberships submenu option

Starting URL: https://fwstaging-core.futurewomen.com/

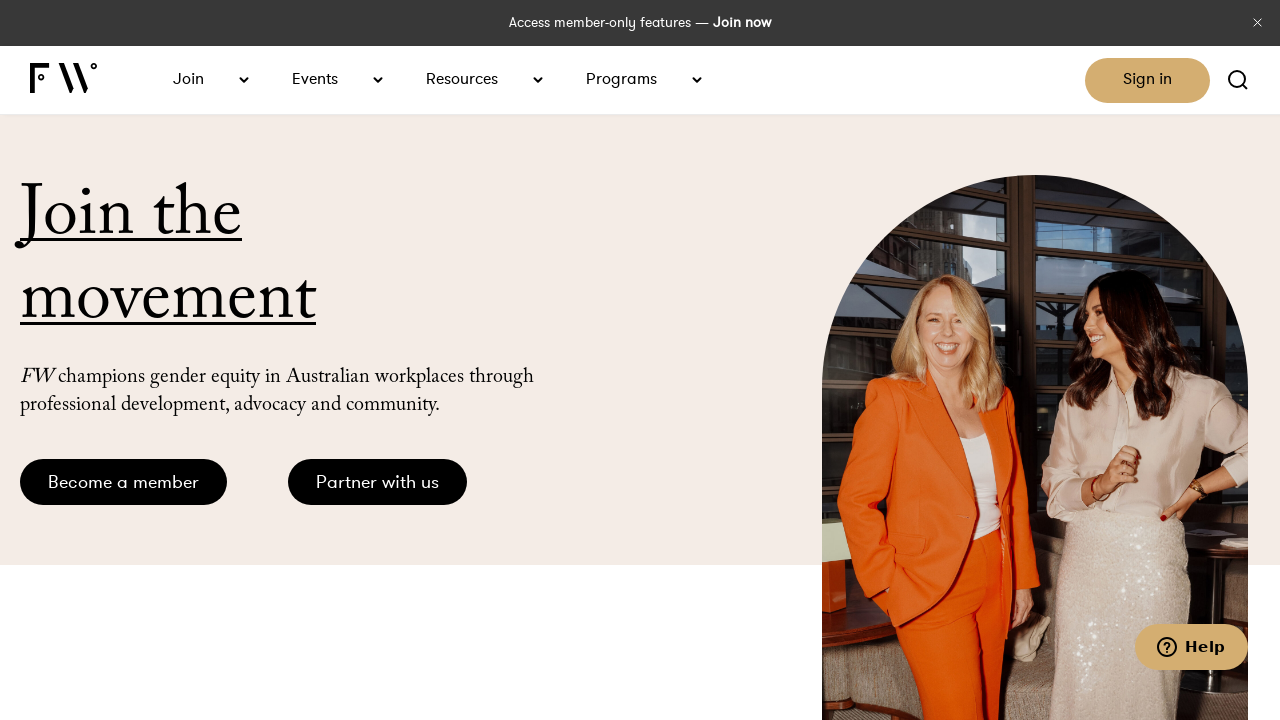

Clicked Join link in navbar at (196, 78) on internal:role=link[name="Join"s]
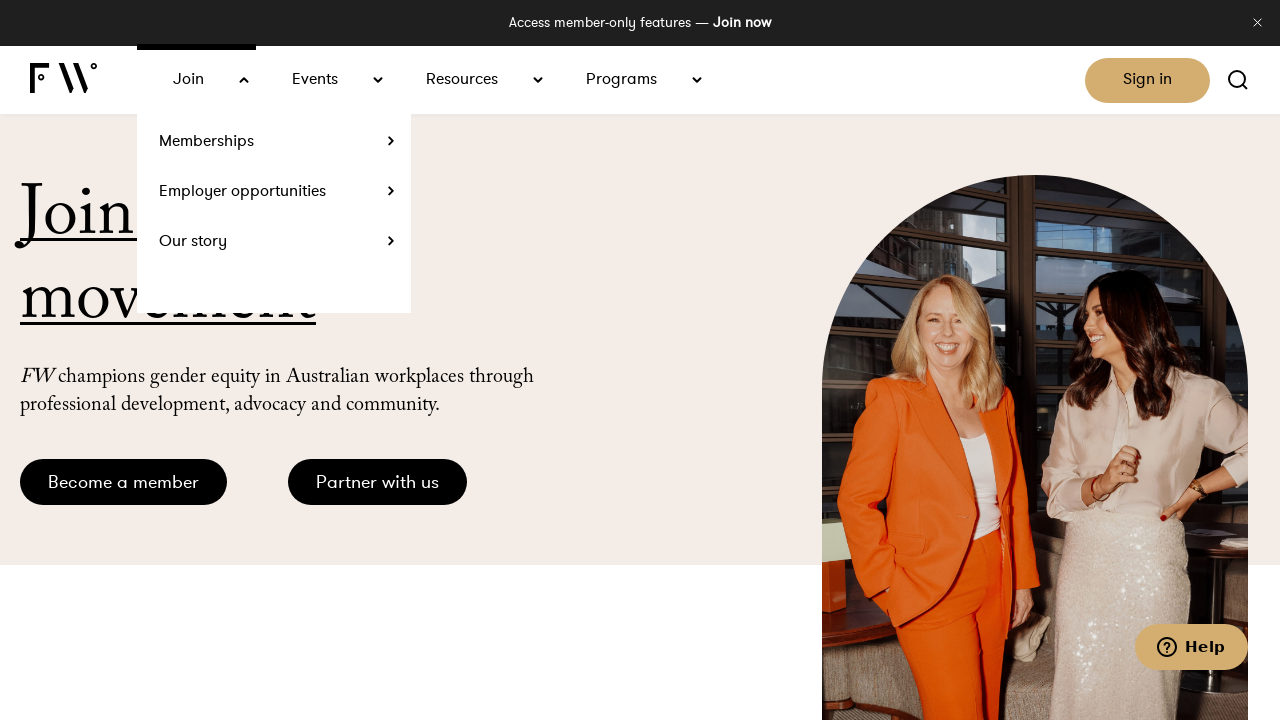

Clicked Memberships submenu option at (274, 140) on internal:role=link[name="Memberships"i]
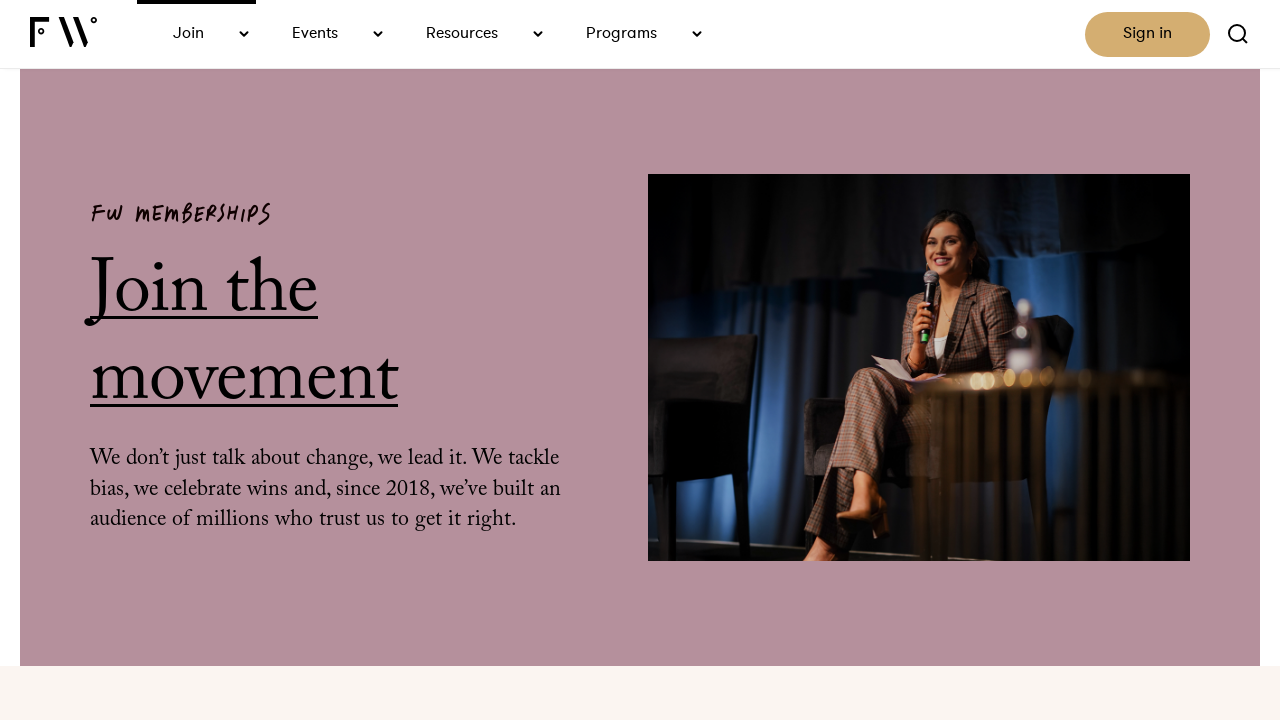

Verified page loaded and clicked 'Join the movement' text at (369, 337) on internal:text="Join the movement"s
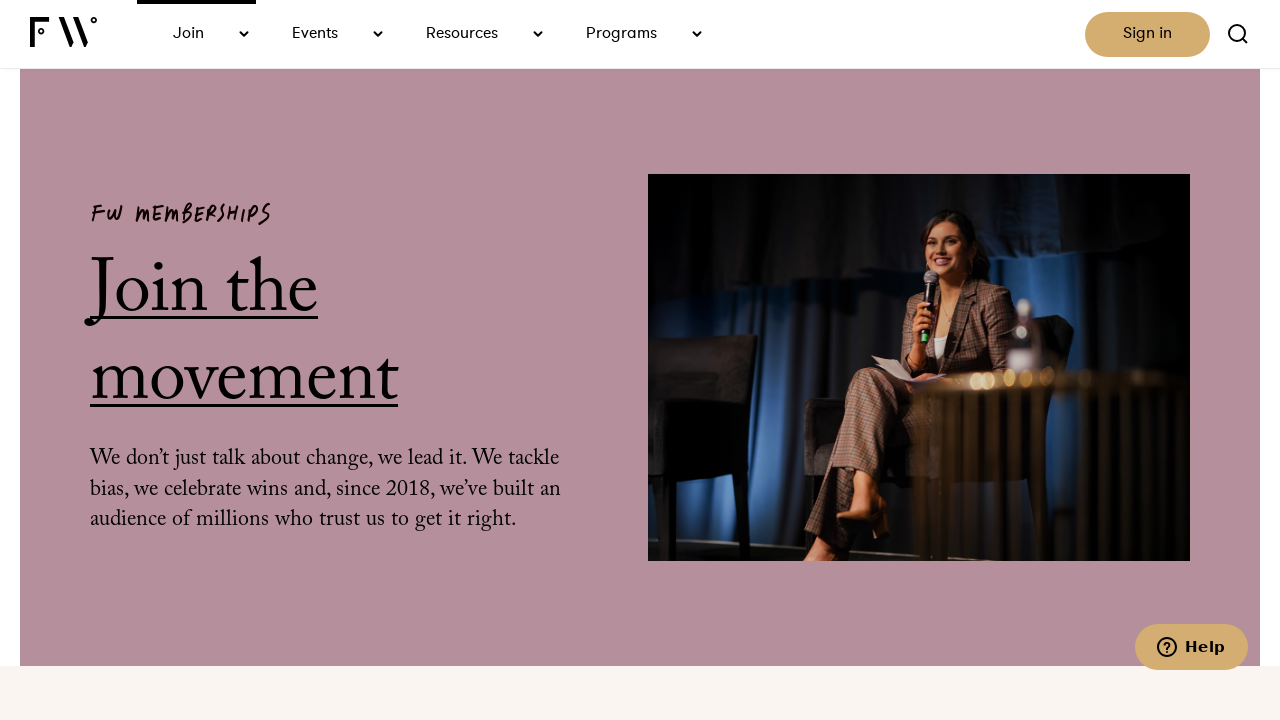

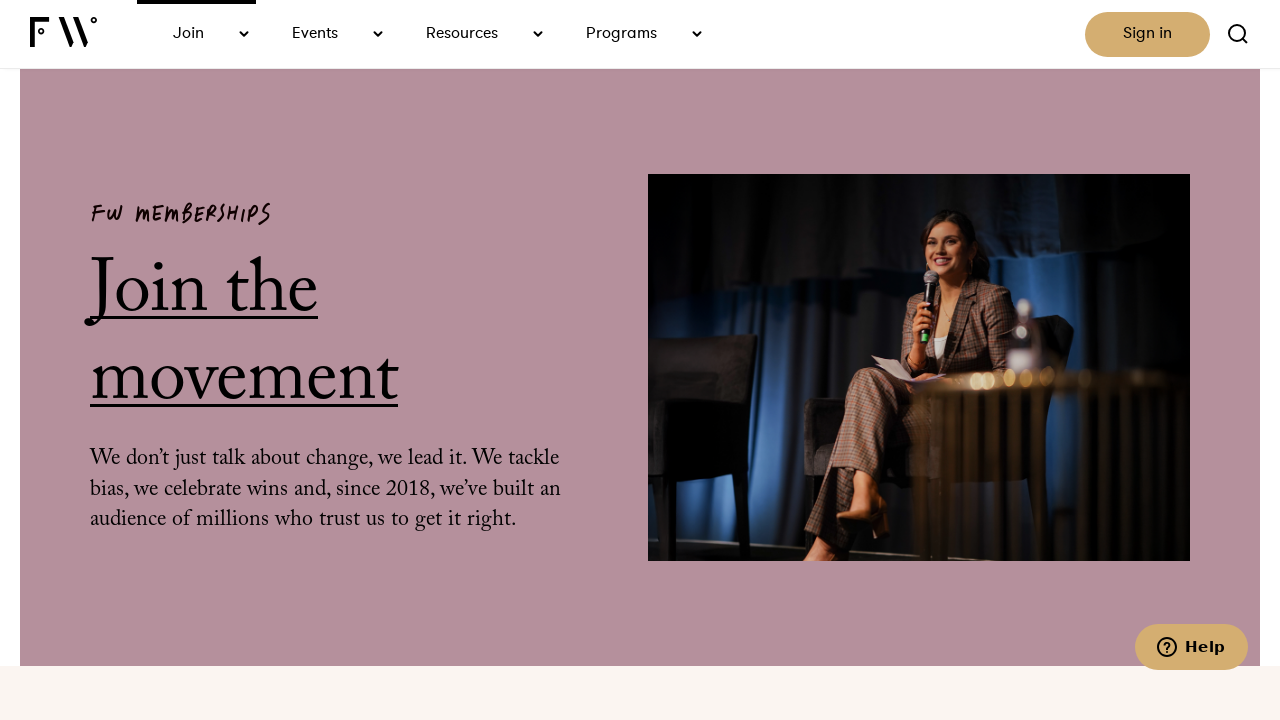